Tests autocomplete functionality by typing a letter in the search field, waiting for suggestions to appear, and selecting one of the suggested options

Starting URL: https://seleniumui.moderntester.pl/autocomplete.php

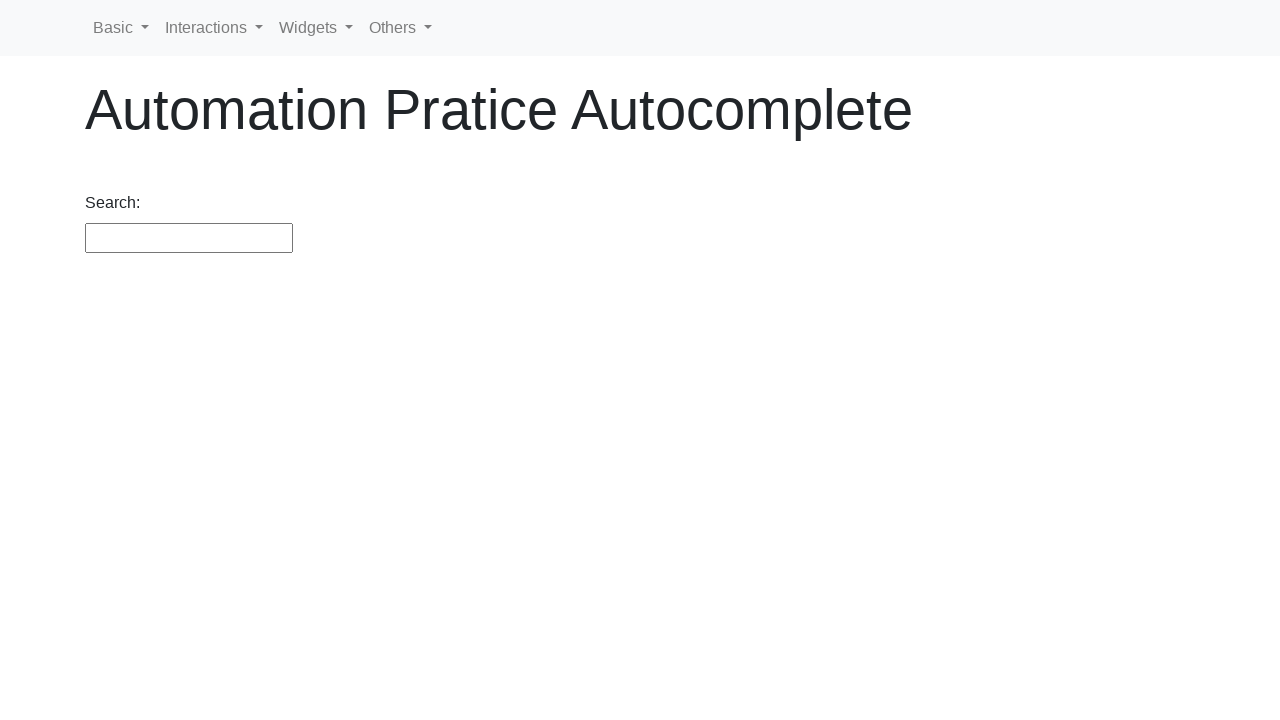

Navigated to autocomplete test page
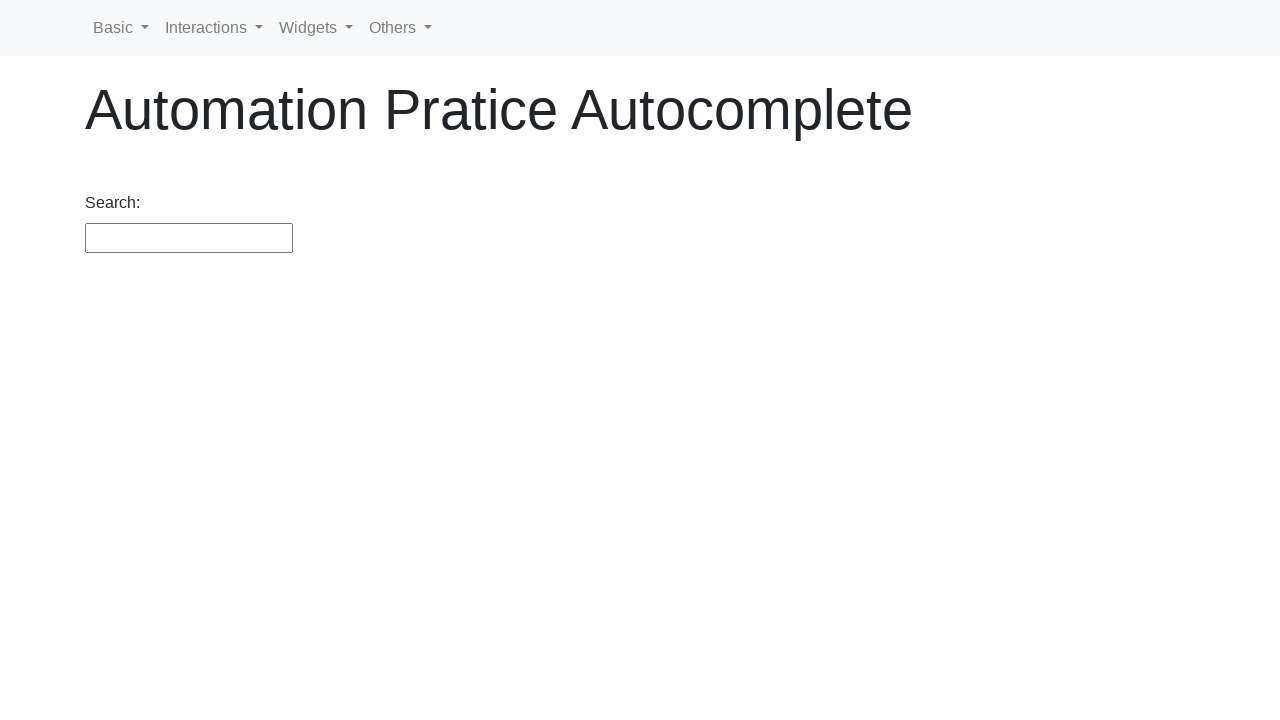

Typed 'a' in search field to trigger autocomplete on #search
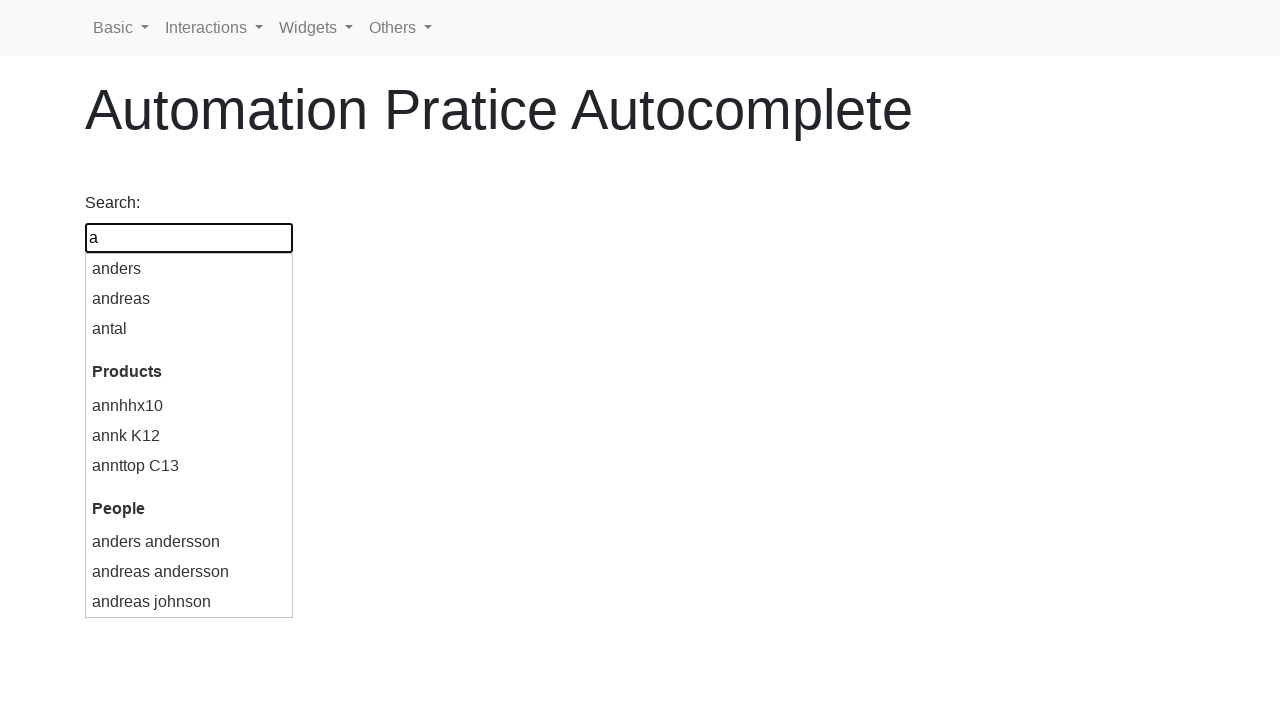

Autocomplete suggestions appeared
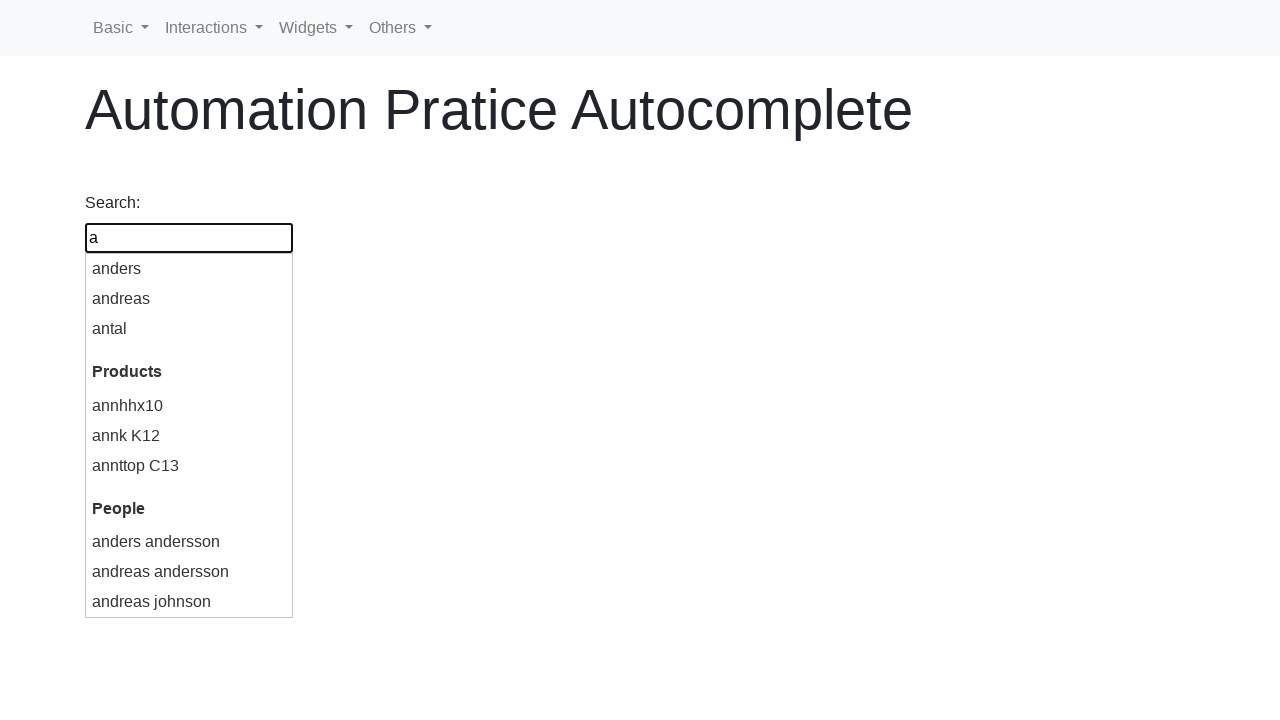

Selected first autocomplete suggestion at (189, 269) on #ui-id-1 .ui-menu-item div >> nth=0
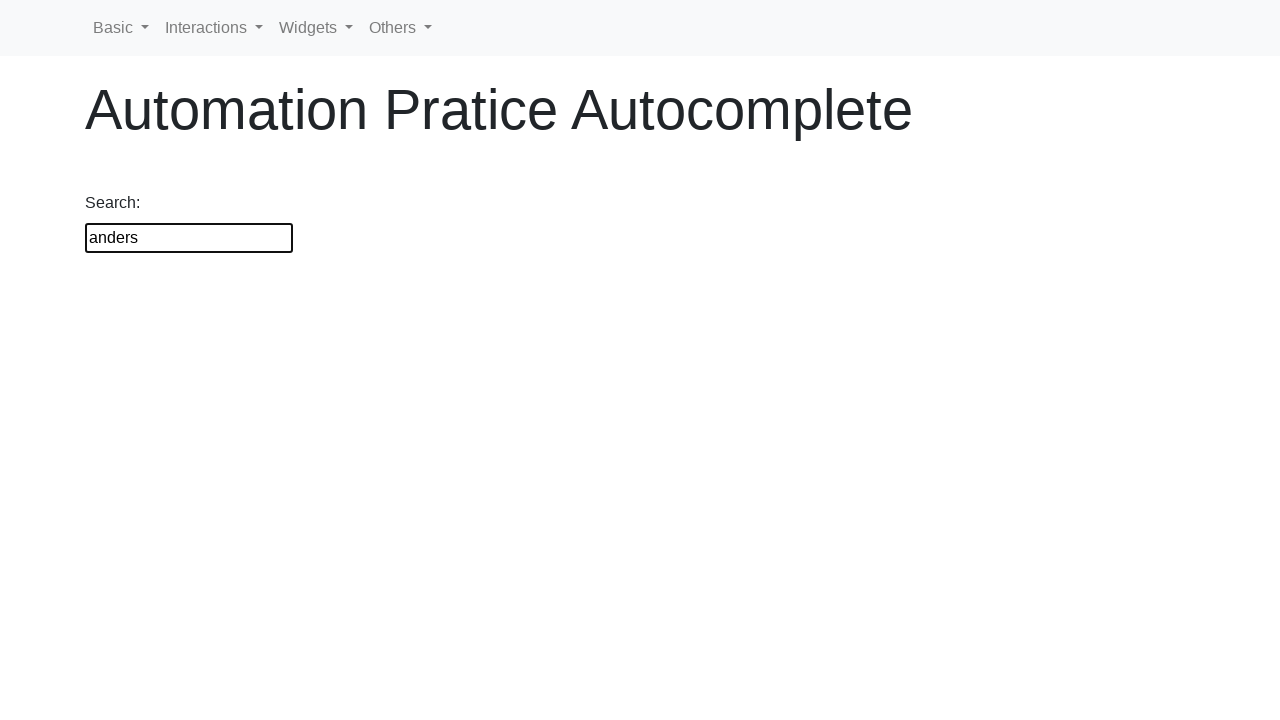

Verified search field value was updated with selected suggestion
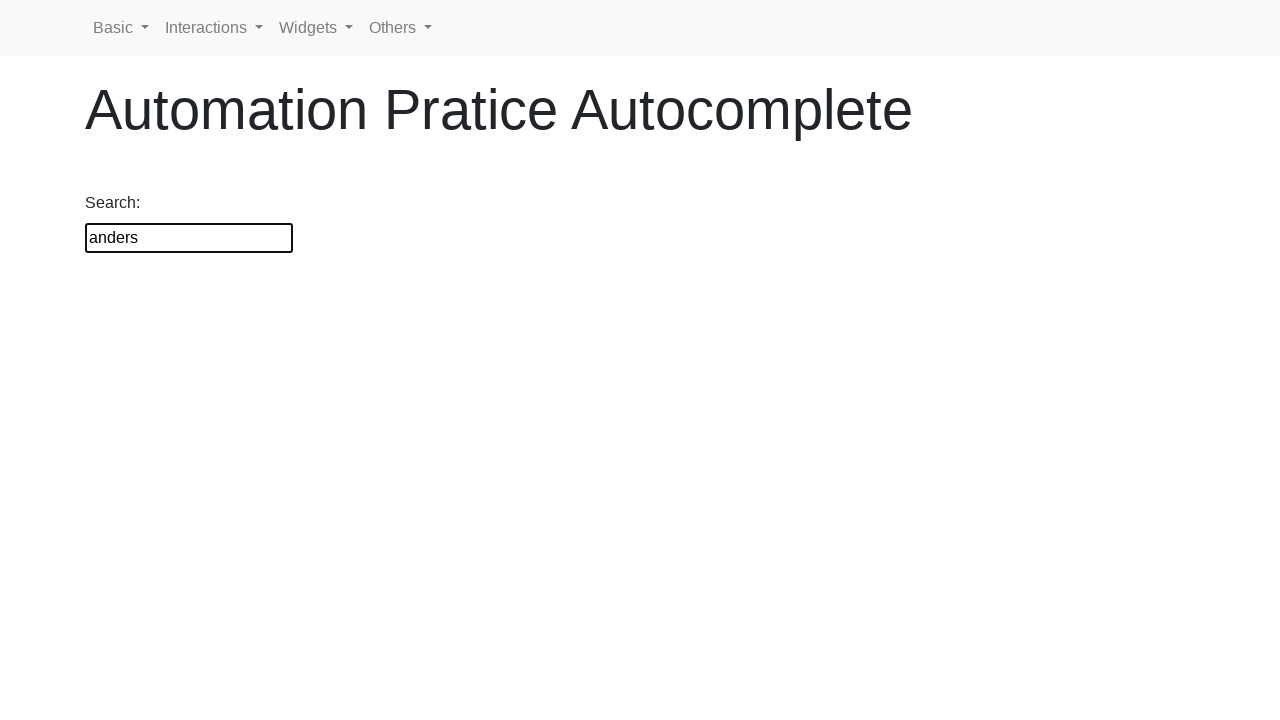

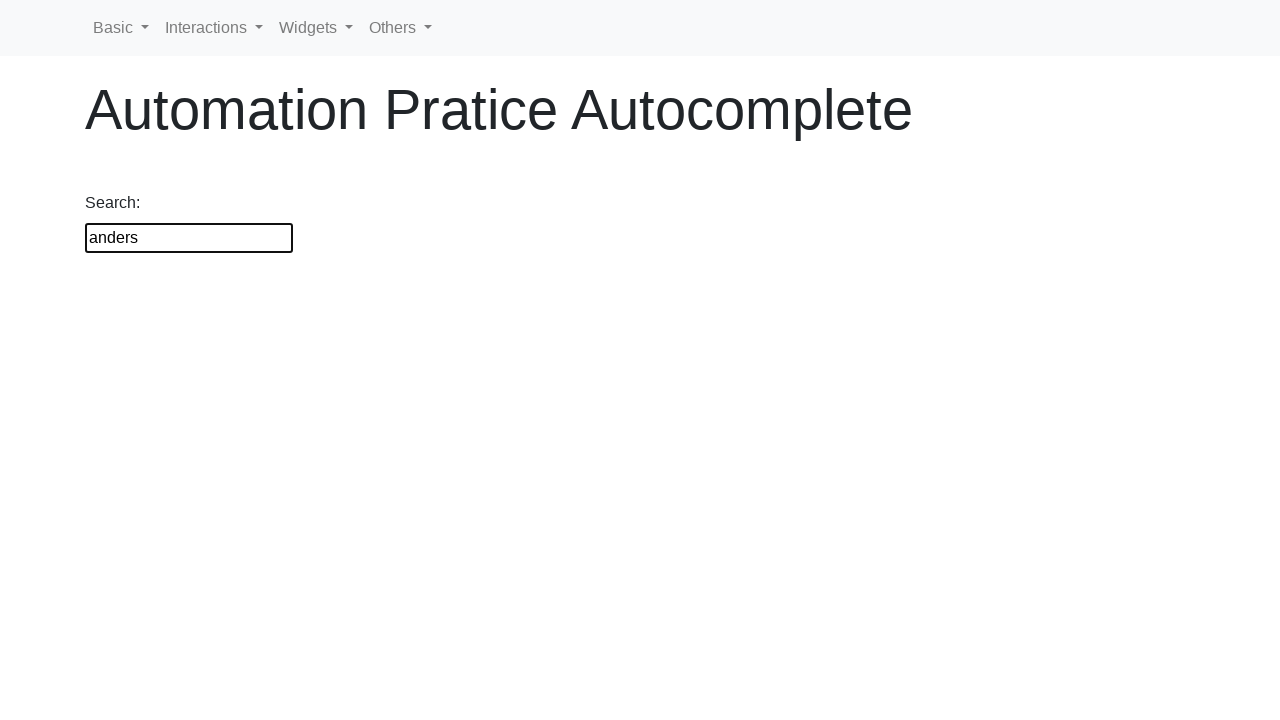